Tests the dynamic ID functionality of the table by changing the table ID through the input field and verifying it updates after clicking refresh

Starting URL: https://testpages.eviltester.com/styled/tag/dynamic-table.html

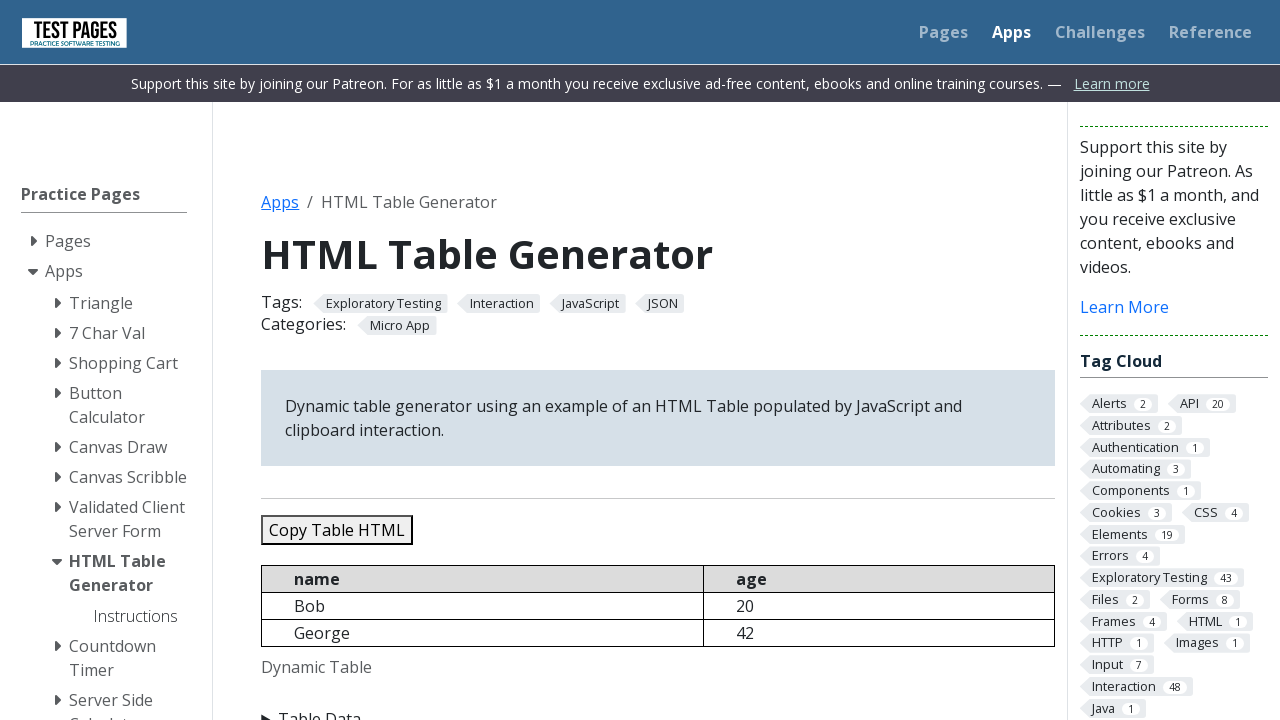

Waited for initial table with ID 'dynamictable' to load
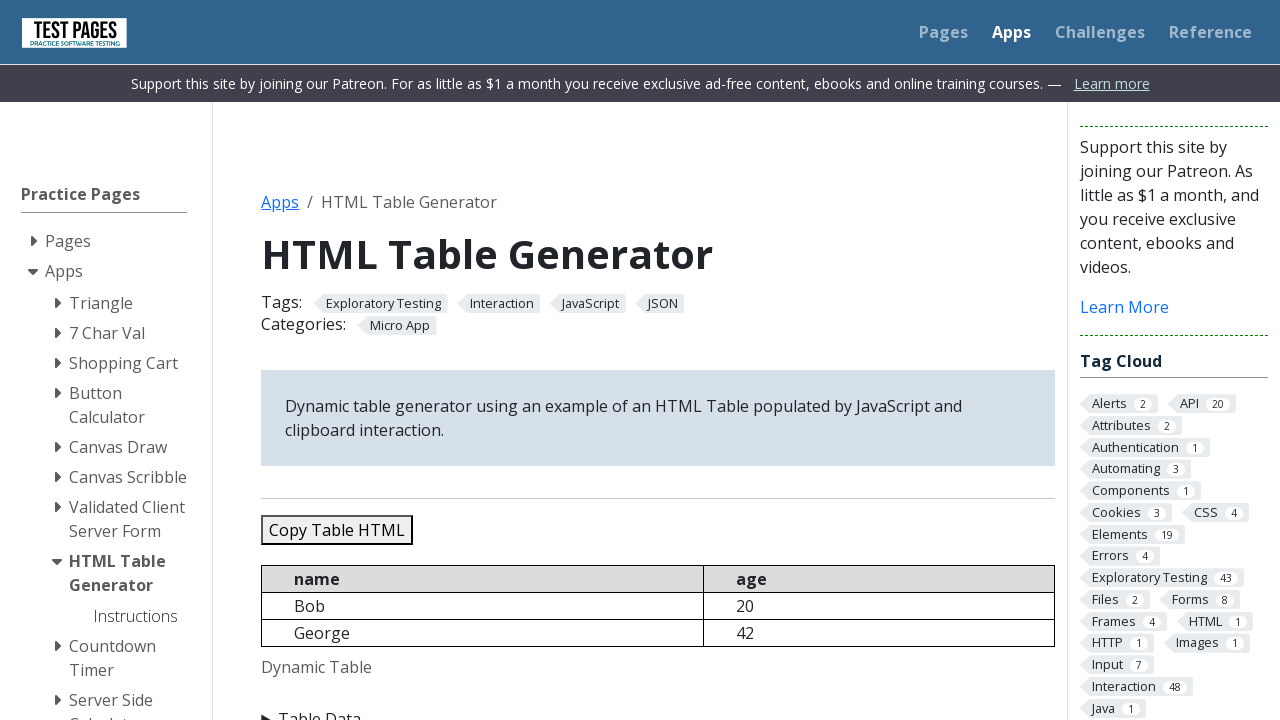

Retrieved initial table ID: 'dynamictable'
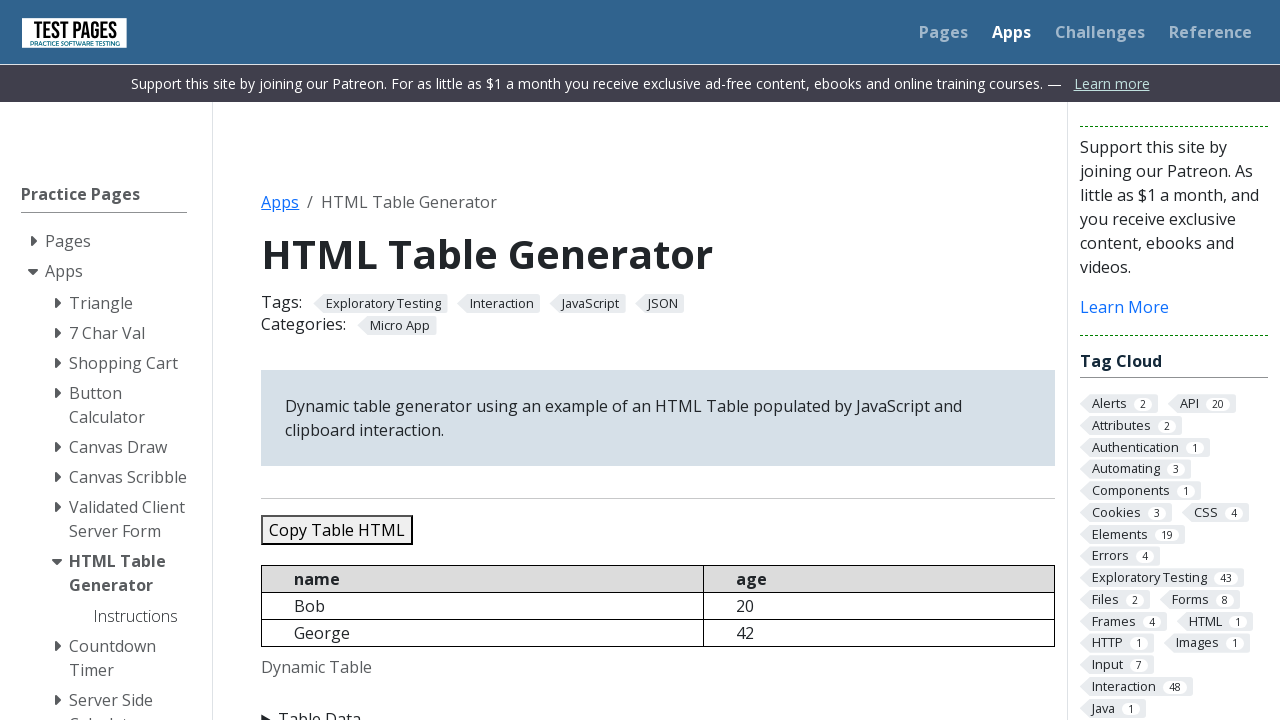

Verified initial table ID is 'dynamictable'
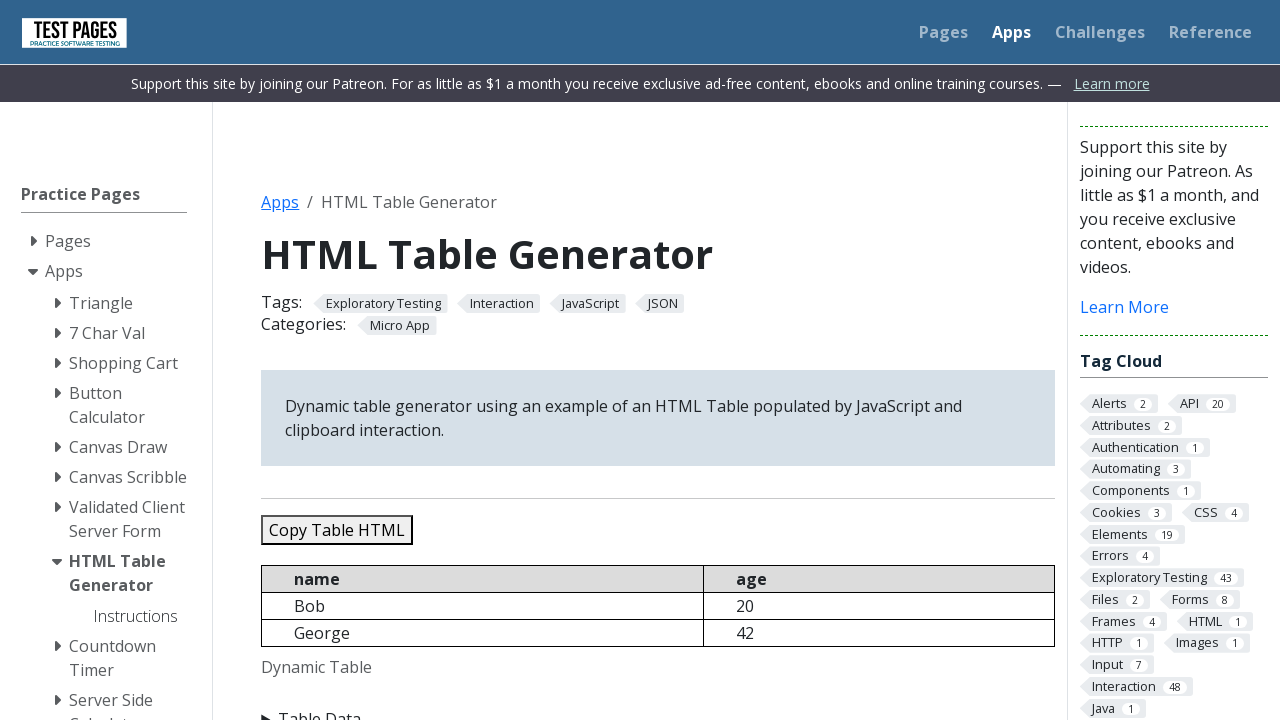

Clicked Table Data summary to expand options at (658, 708) on details summary
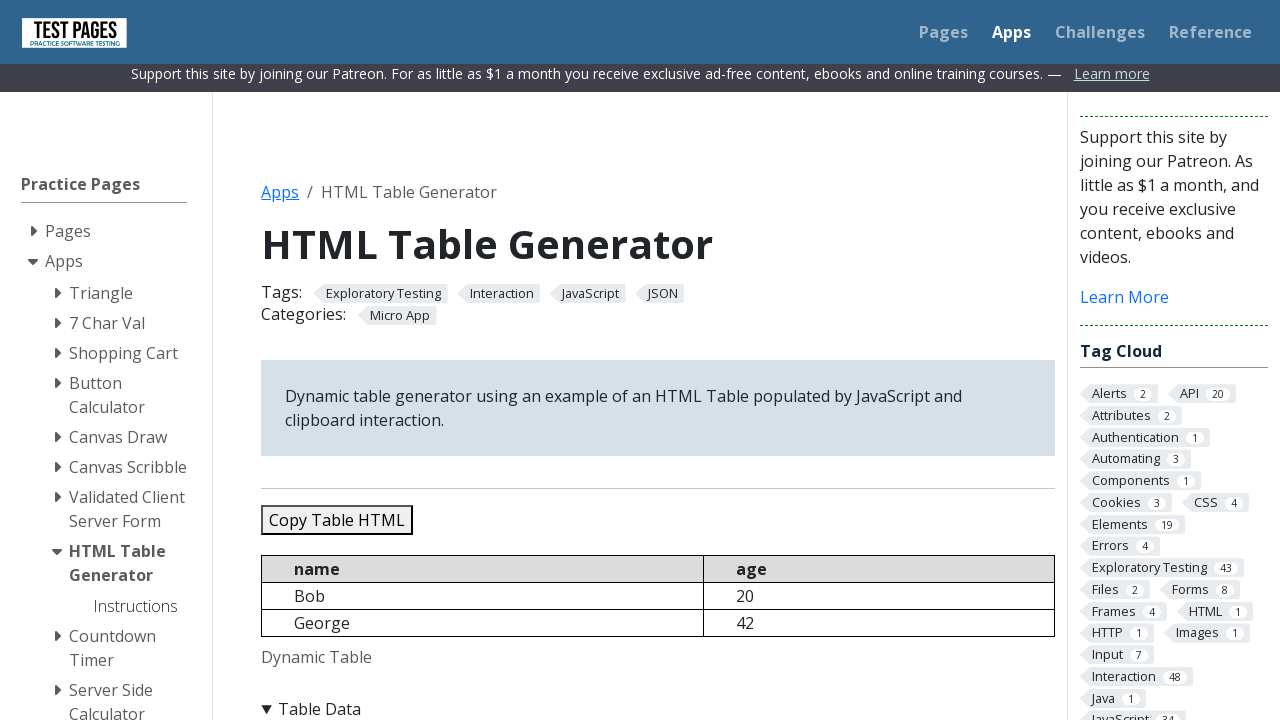

Filled table ID input field with new ID 'changedId_abc123' on input#tableid
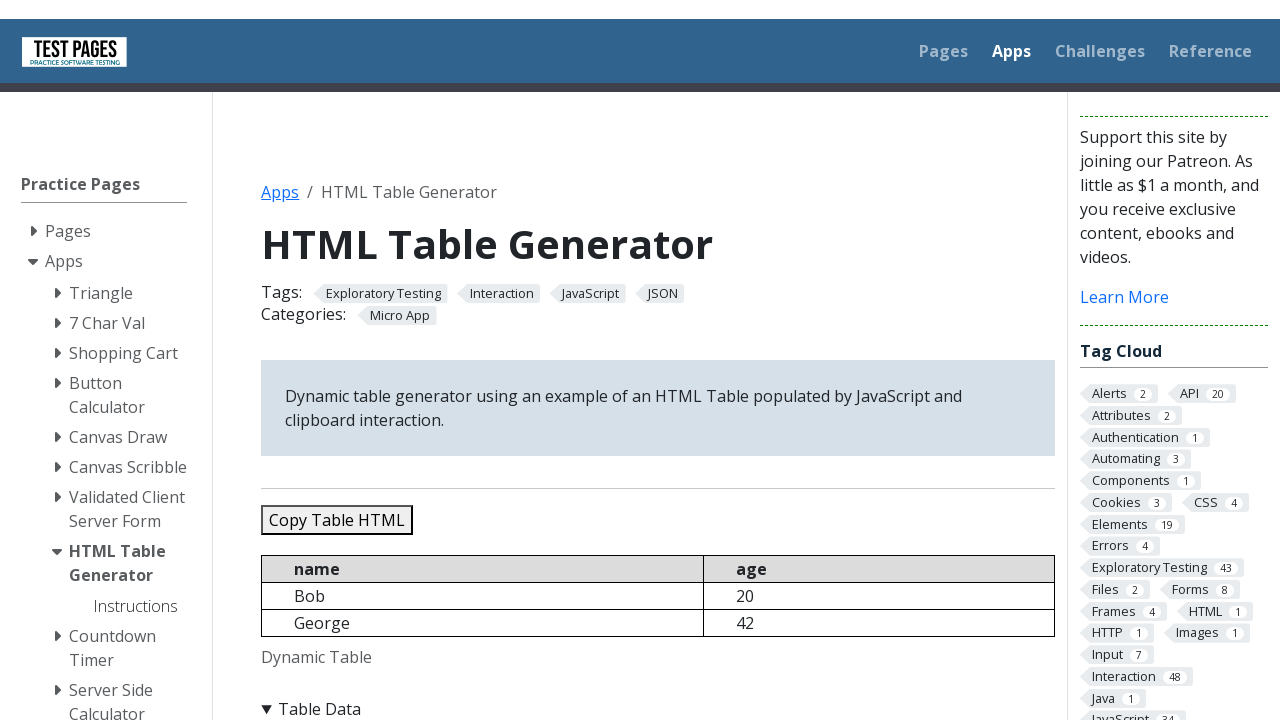

Clicked Refresh Table button to apply the new ID at (359, 690) on button#refreshtable
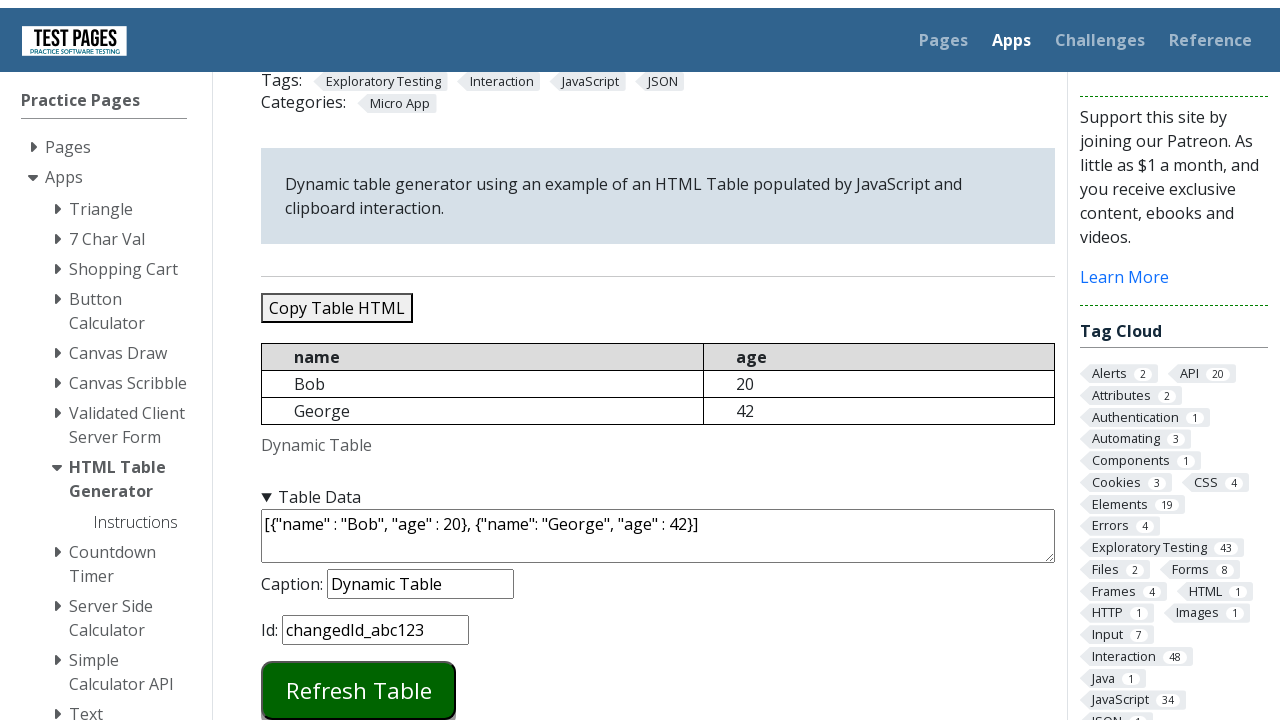

Waited for table with new ID 'changedId_abc123' to load
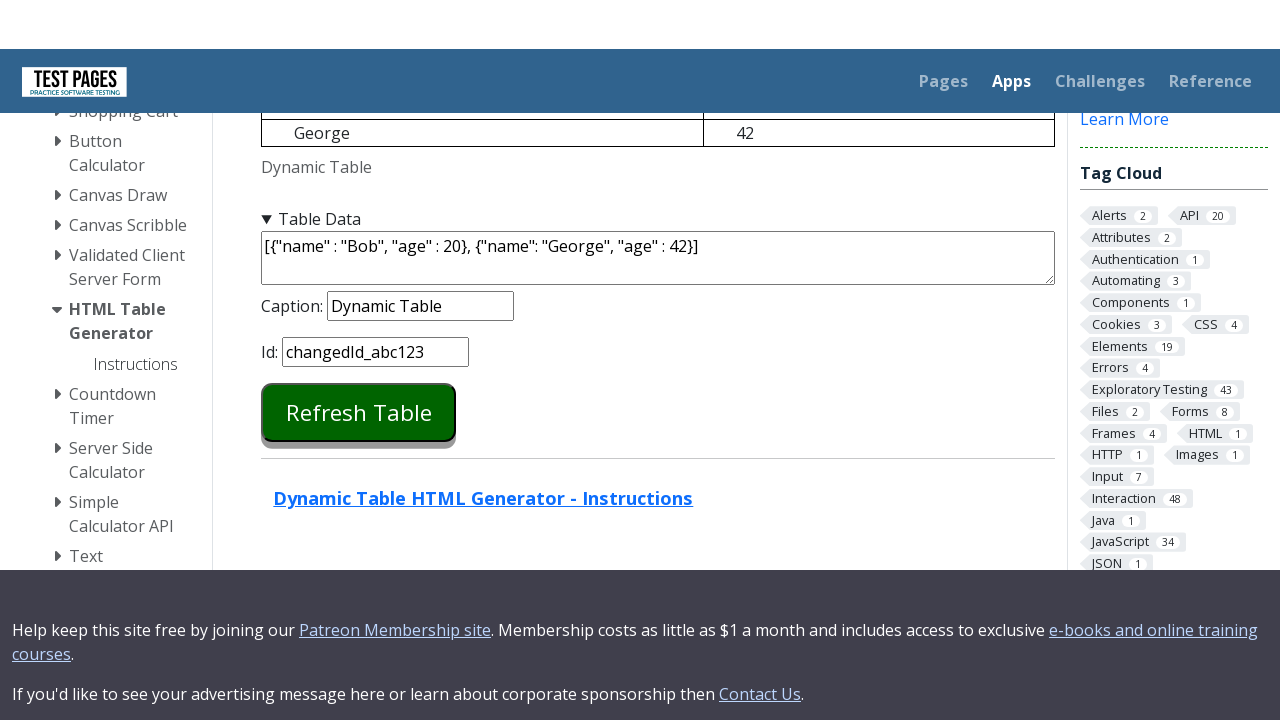

Retrieved updated table ID: 'changedId_abc123'
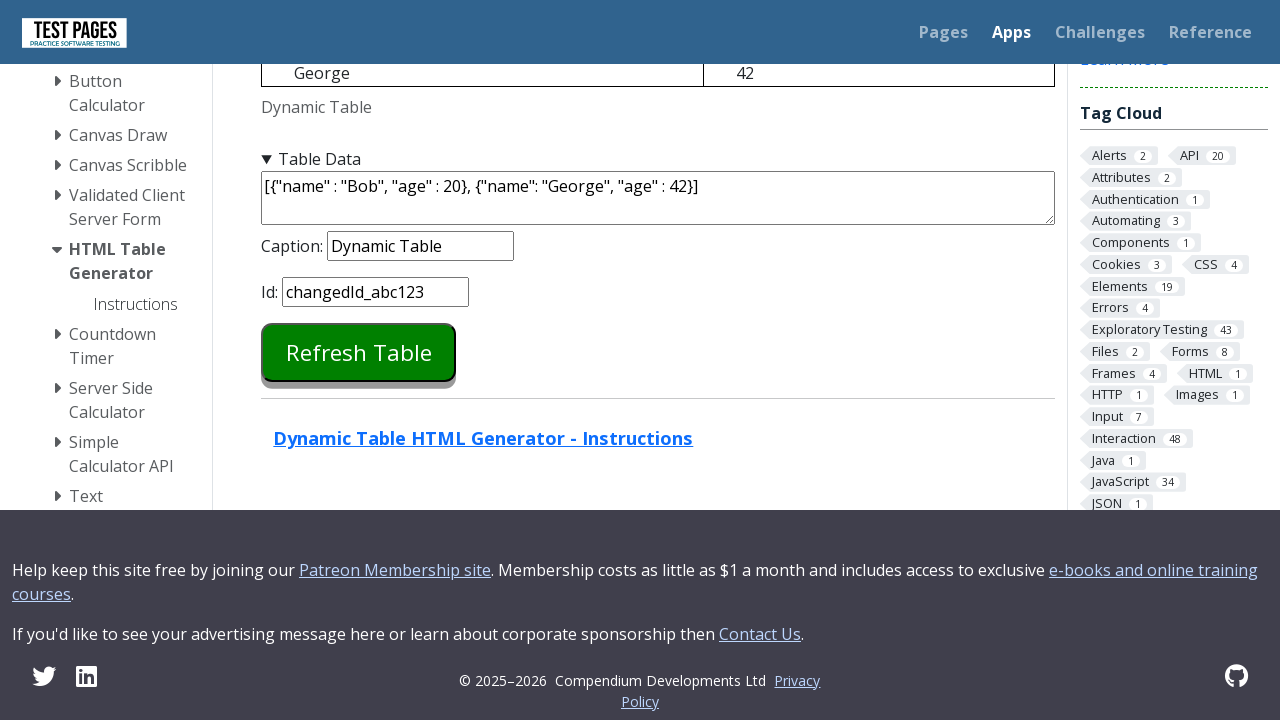

Verified table ID successfully changed to 'changedId_abc123'
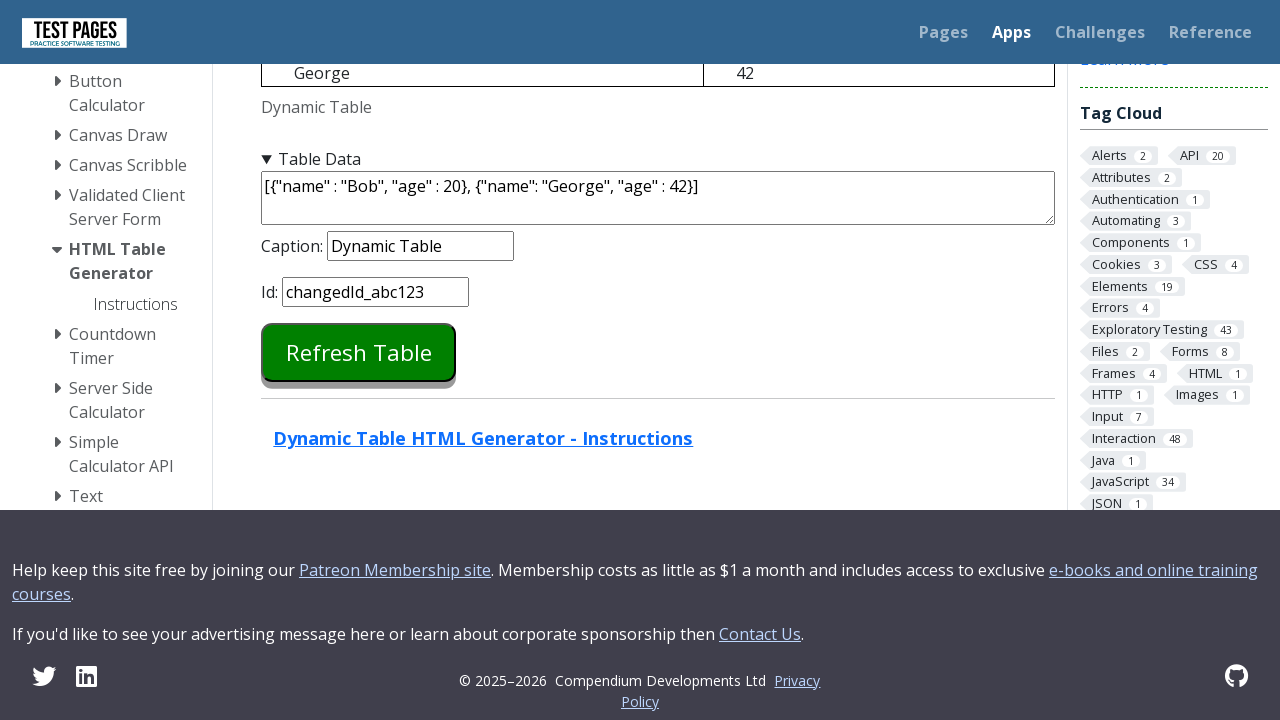

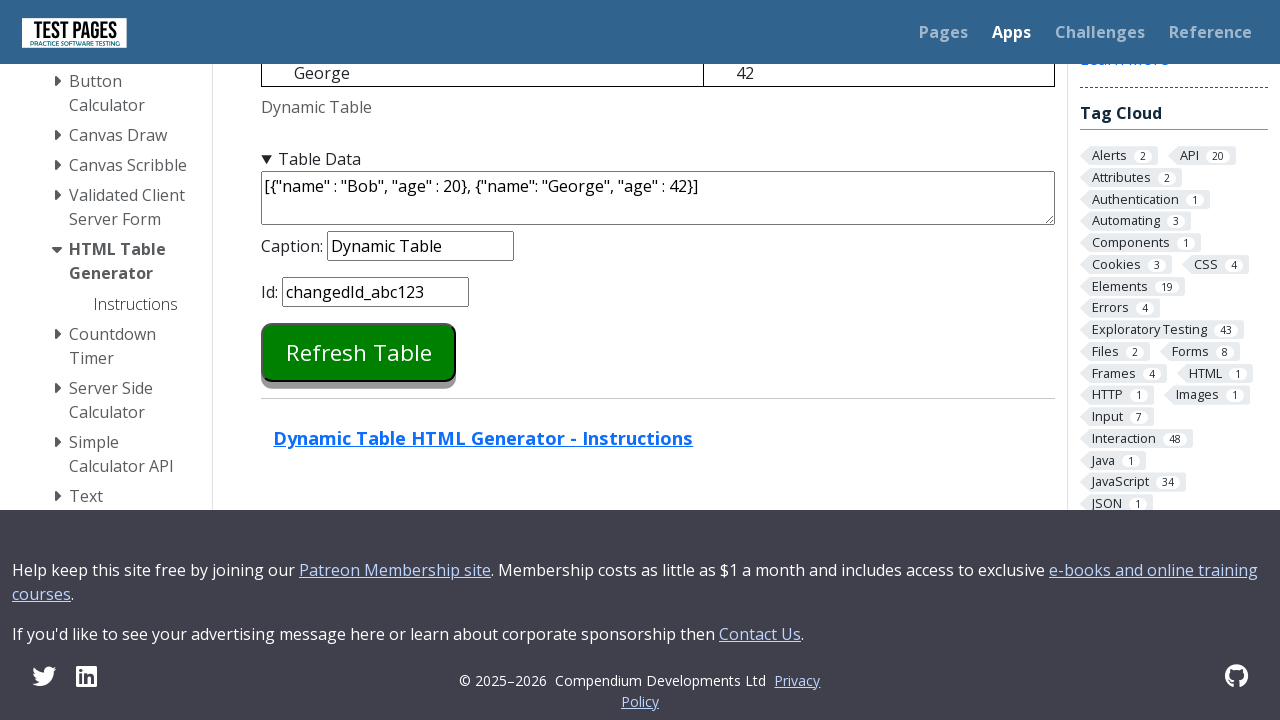